Tests a dynamic HTML table by clicking to expand a text box, entering JSON data, clicking refresh, and verifying the data appears in the table

Starting URL: https://testpages.herokuapp.com/styled/tag/dynamic-table.html

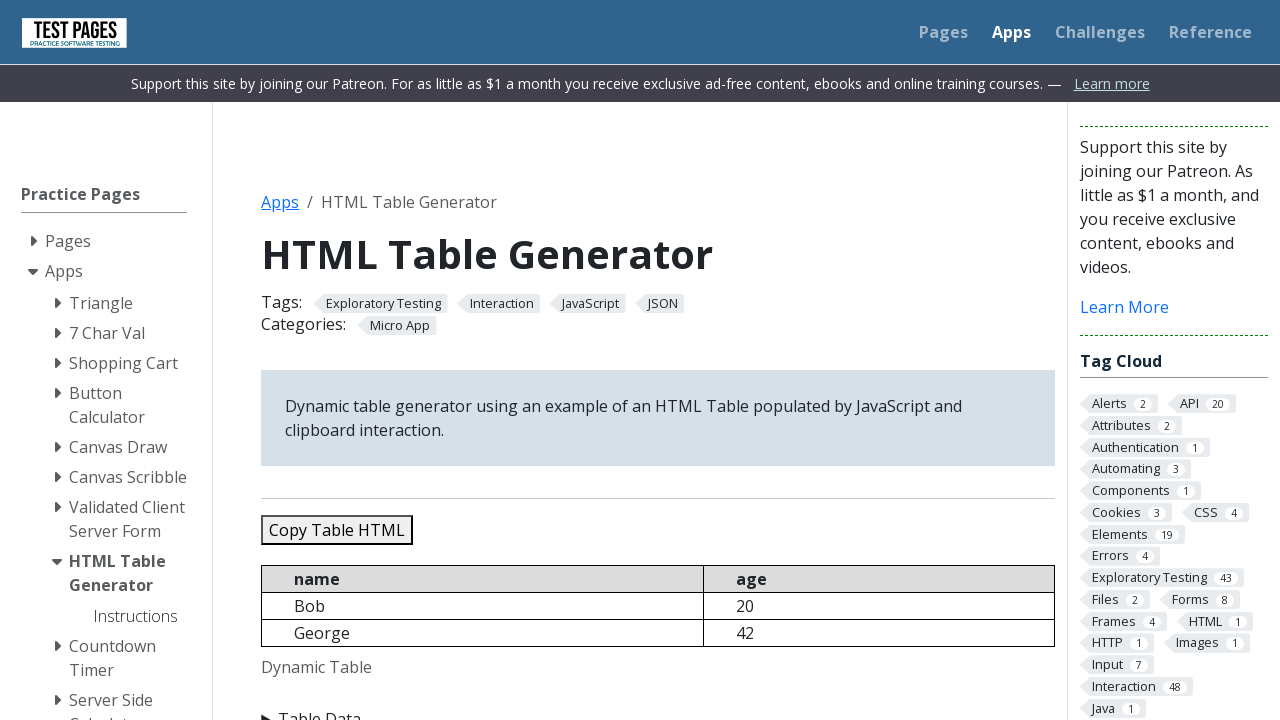

Clicked summary/details element to reveal text box at (658, 708) on xpath=//summary
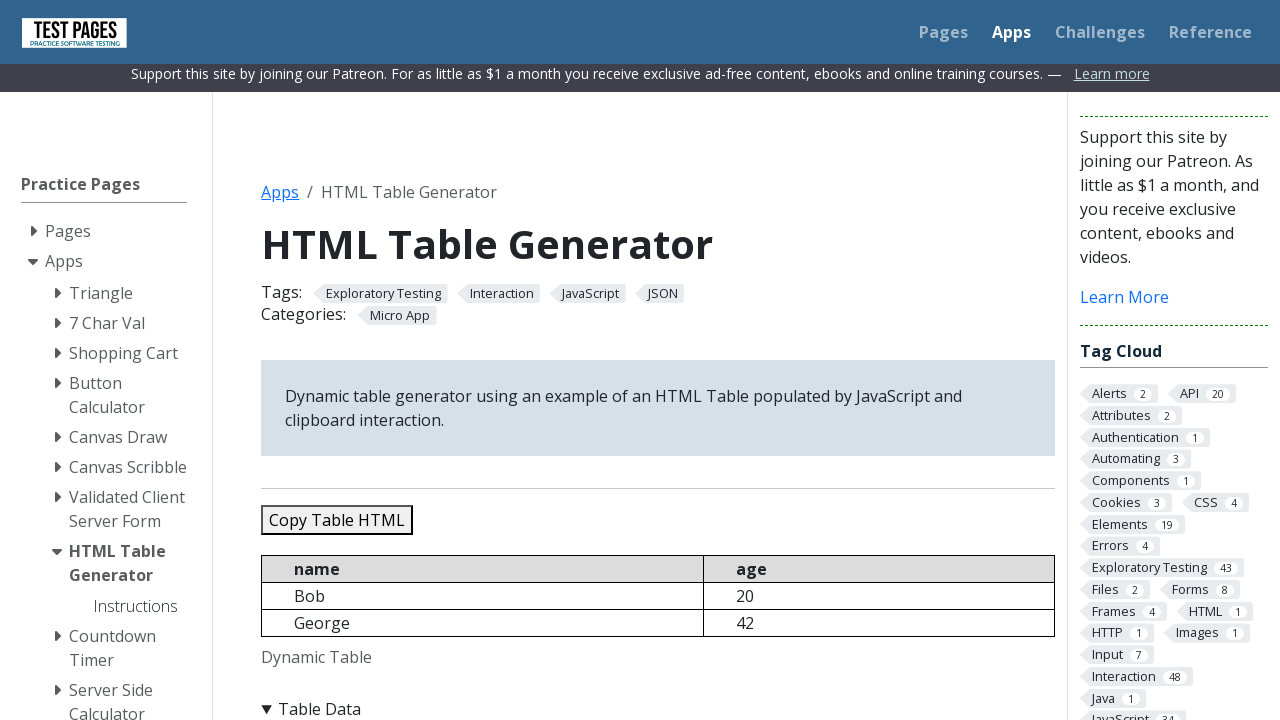

Prepared JSON data with two person records
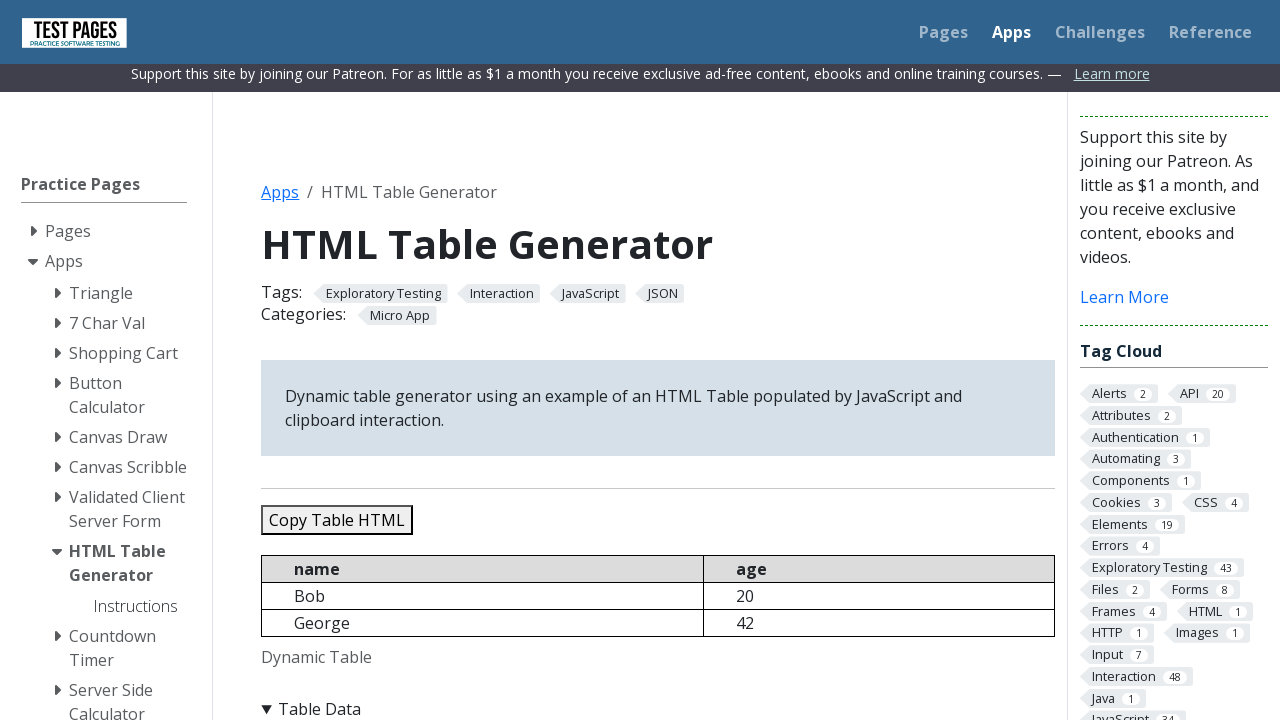

Filled JSON data text box with test data on #jsondata
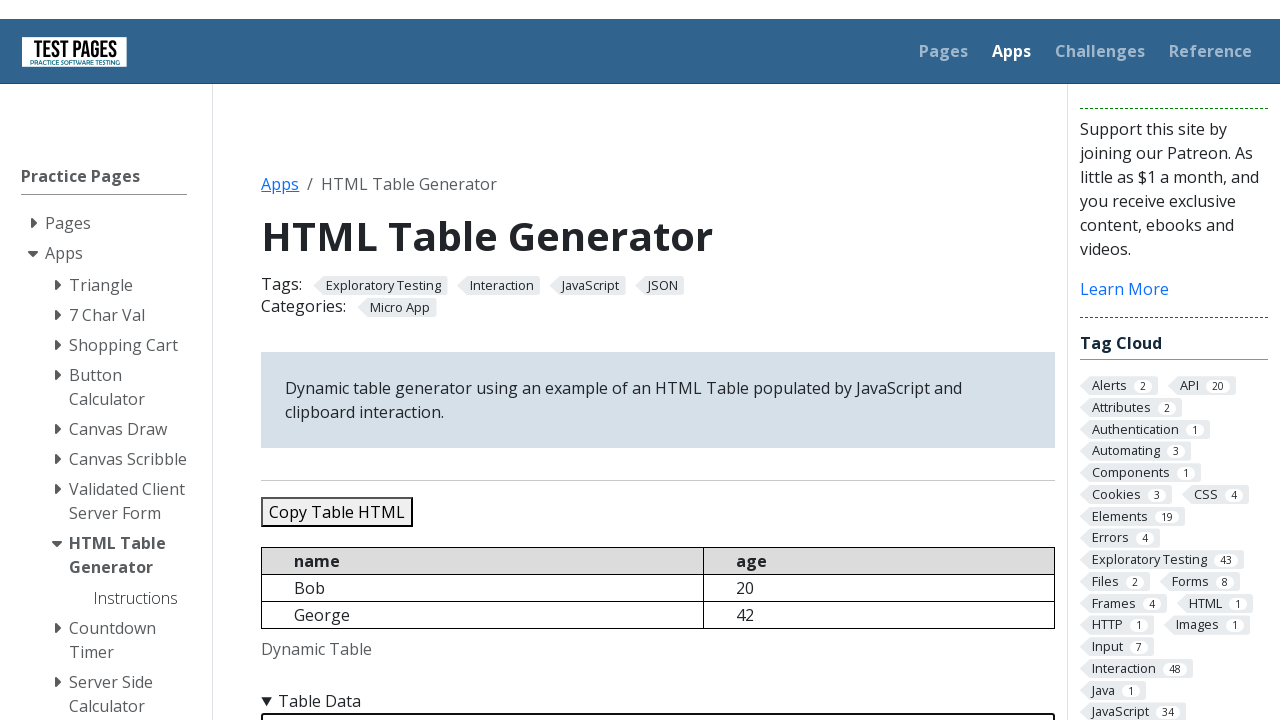

Clicked refresh button to populate the dynamic table at (359, 360) on #refreshtable
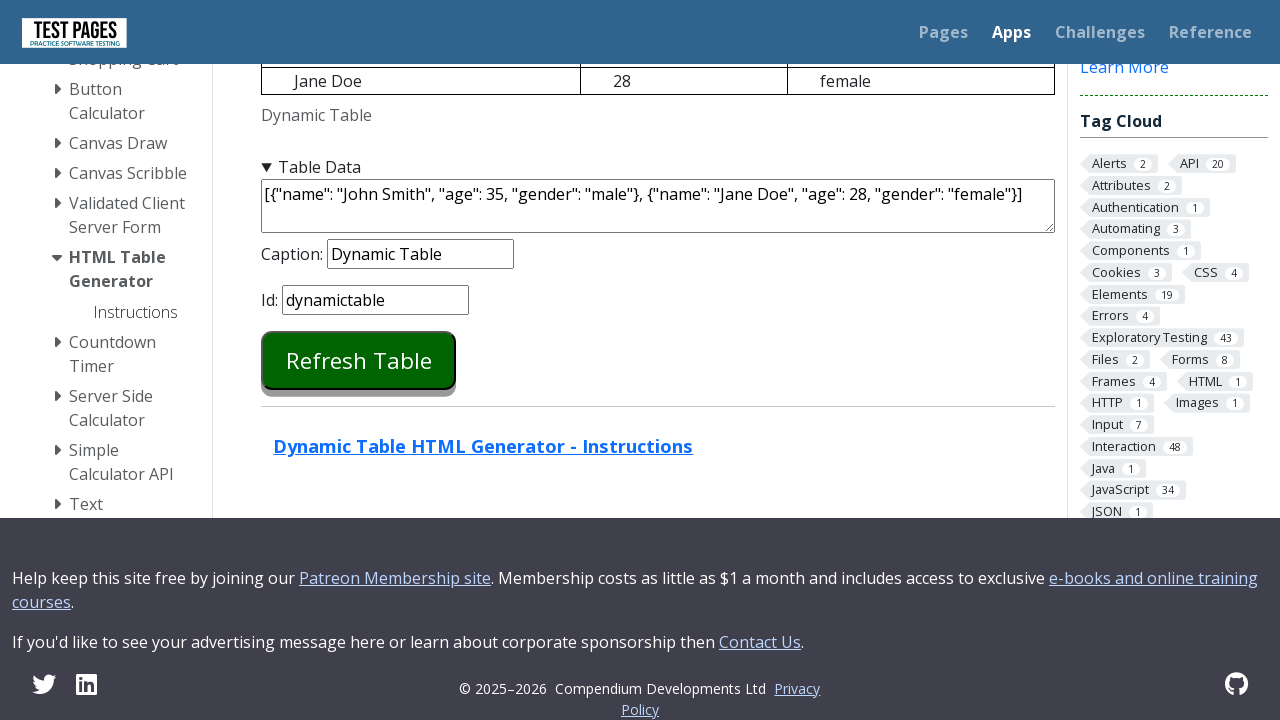

Verified table data appeared in dynamic table
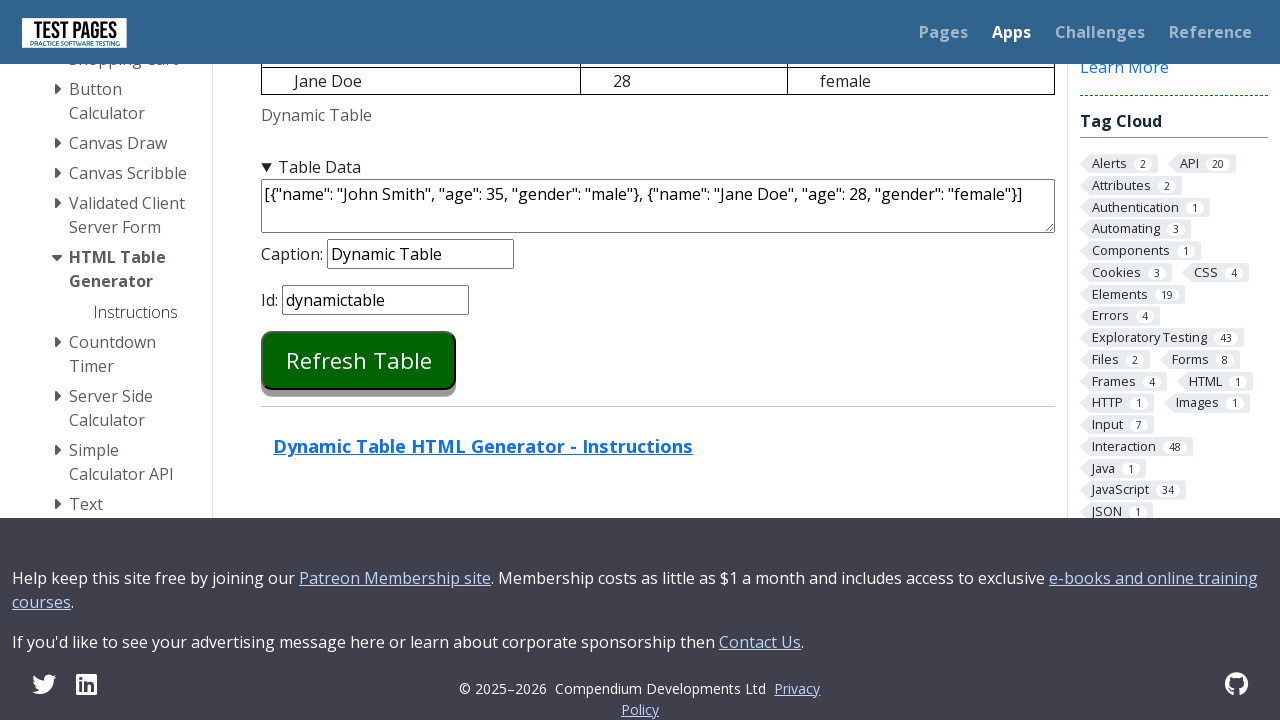

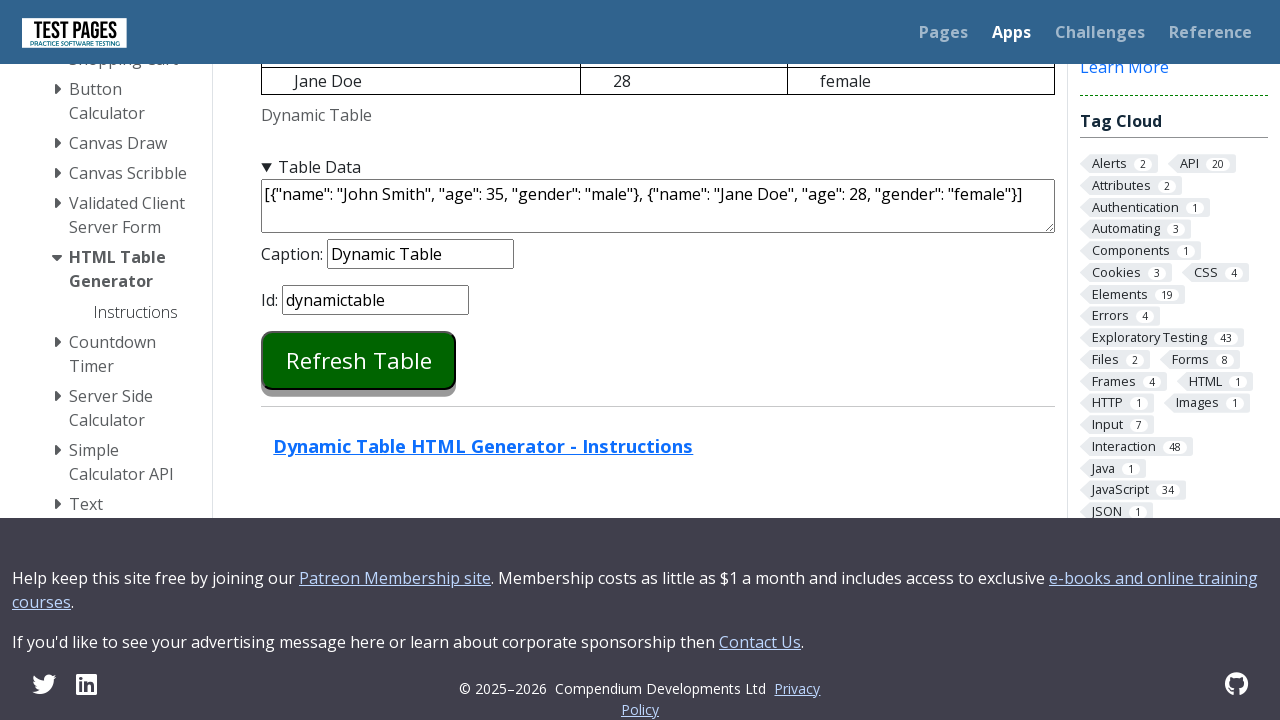